Tests right click (context click) action on a button and verifies the right click message appears

Starting URL: https://demoqa.com/buttons

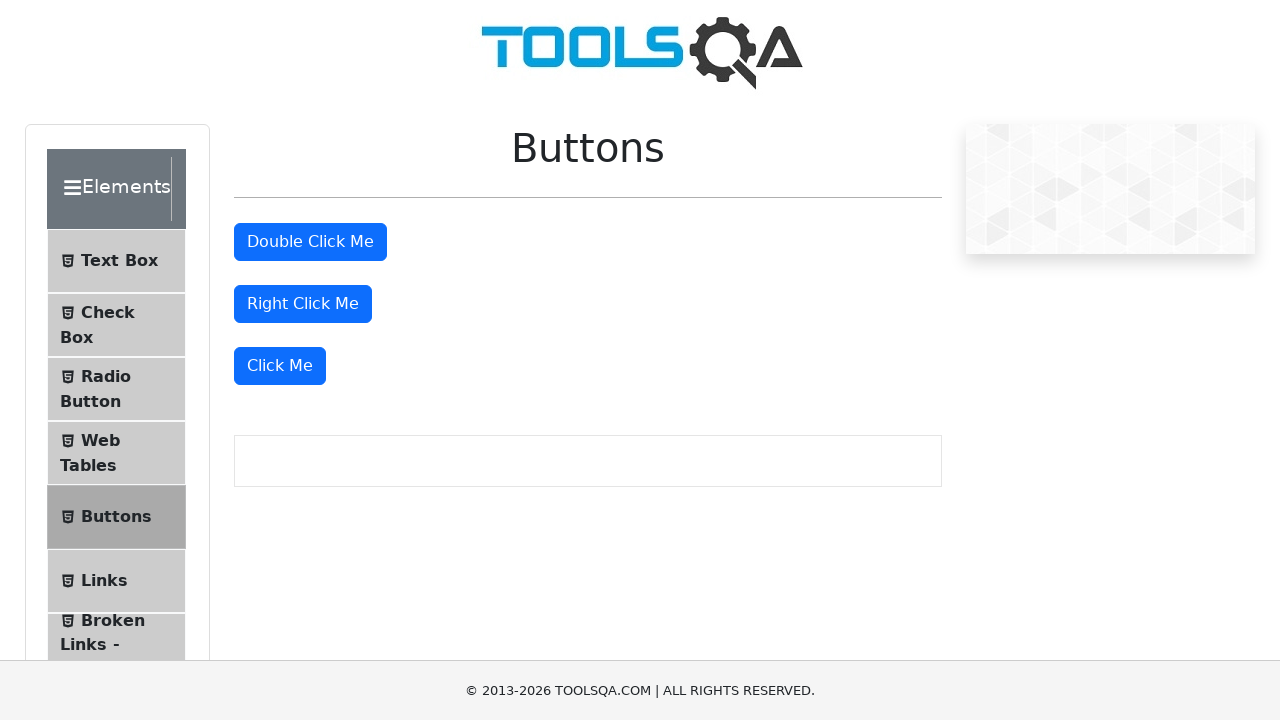

Right clicked the 'Right Click Me' button at (303, 304) on //button[text()='Right Click Me']
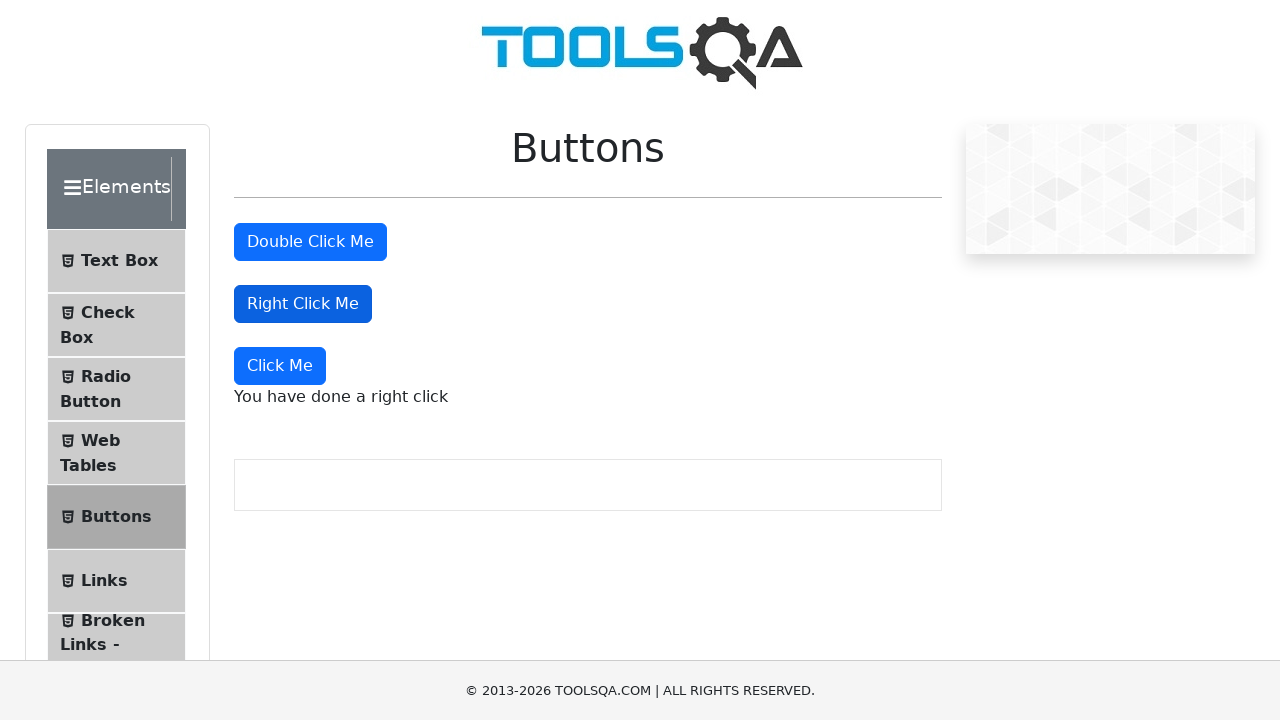

Right click message element appeared
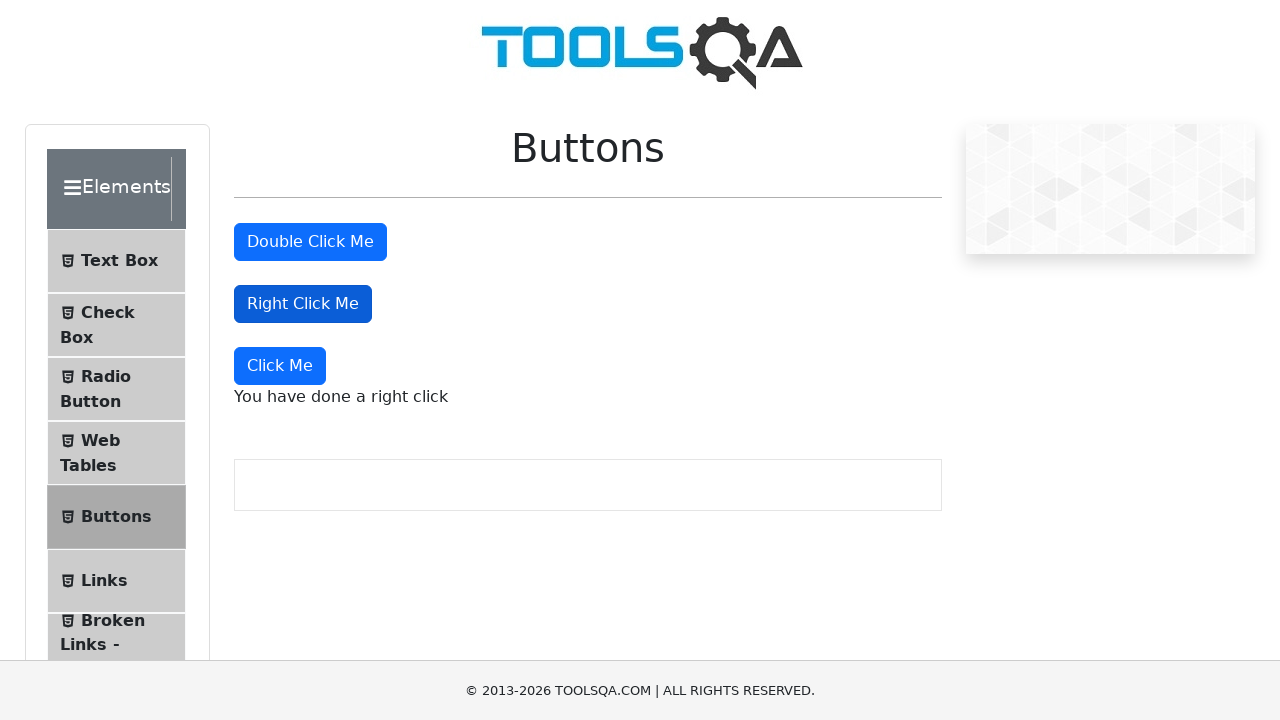

Retrieved right click message text
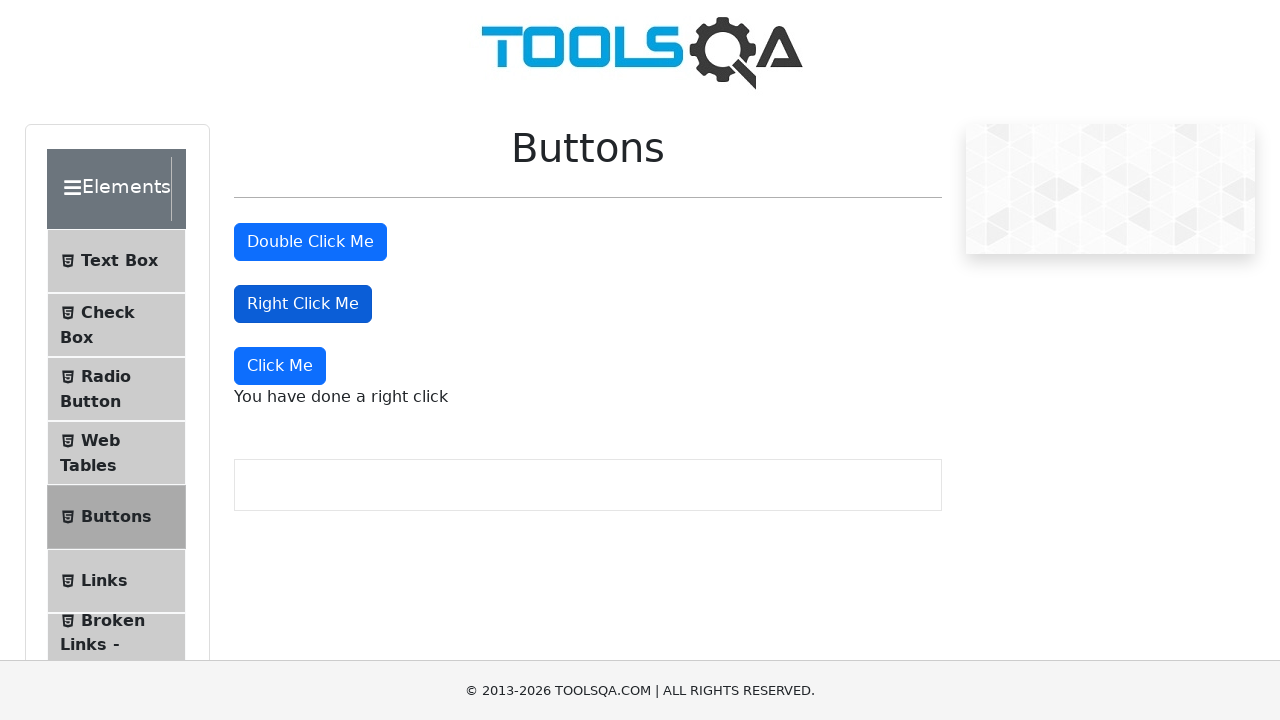

Verified right click message equals 'You have done a right click'
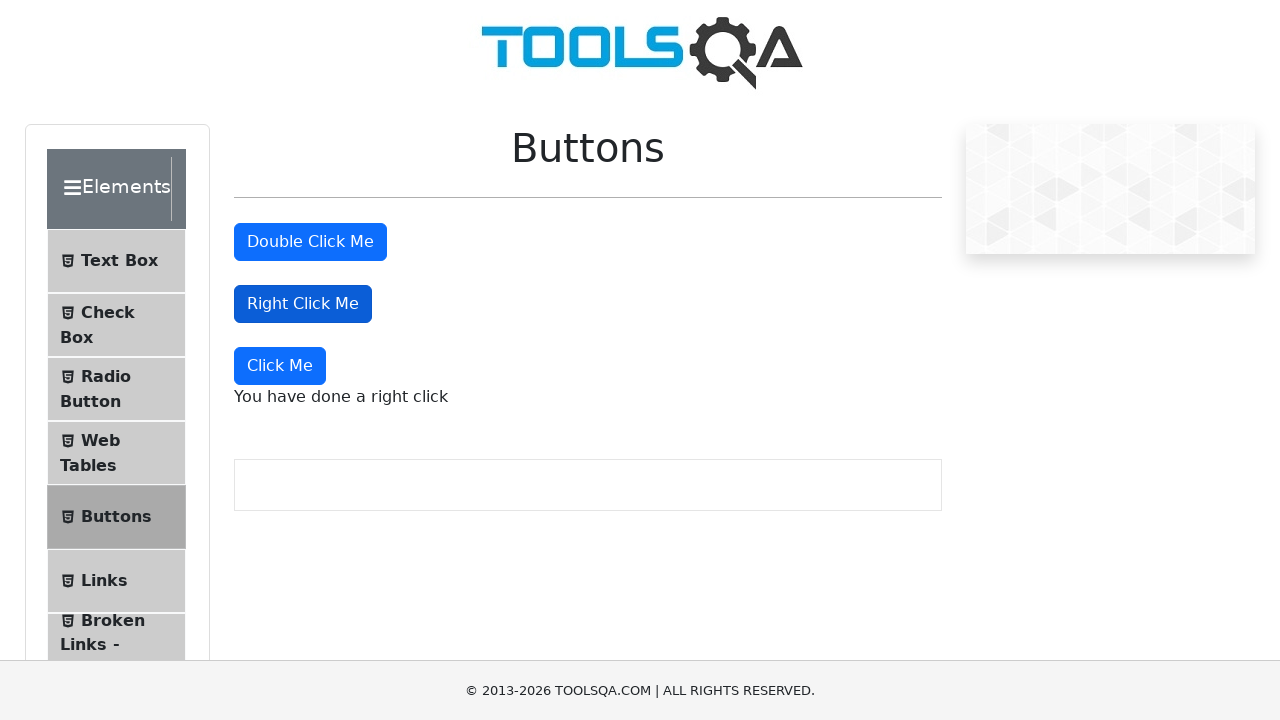

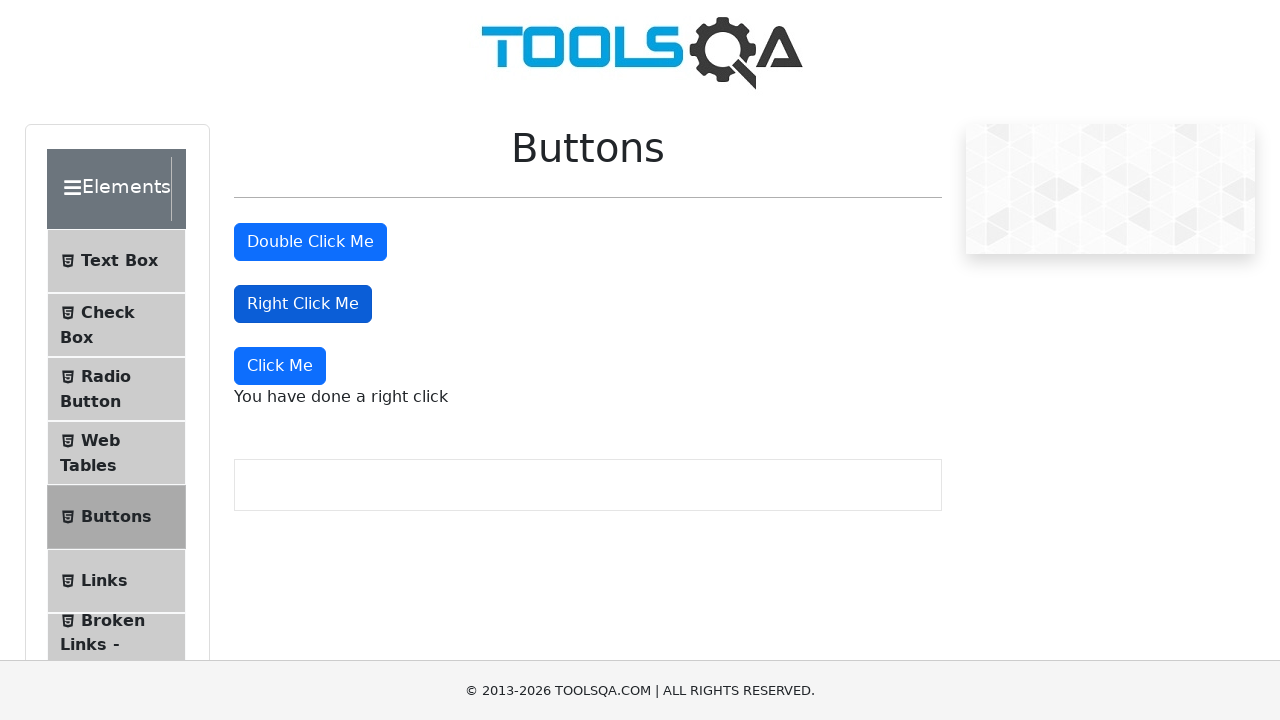